Navigates to Exelenter website and searches through all links on the page to find and verify the presence of an "Enroll Now" link

Starting URL: https://exelenter.com

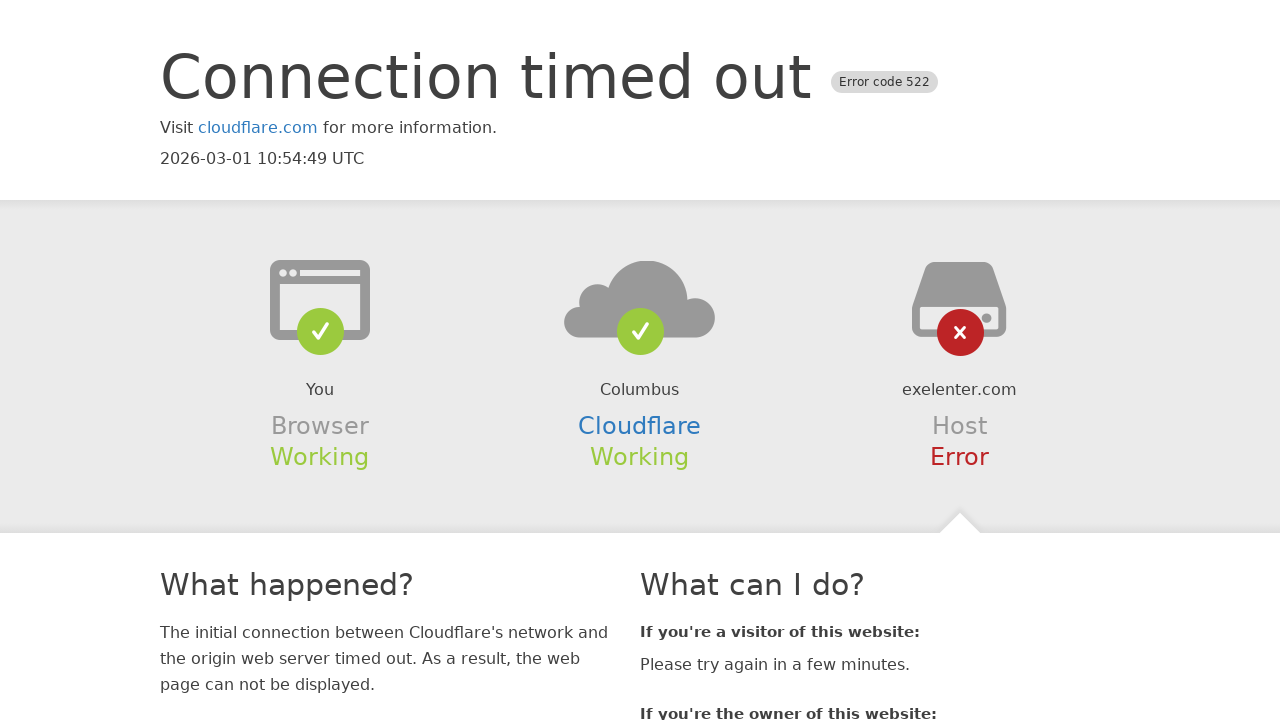

Navigated to https://exelenter.com
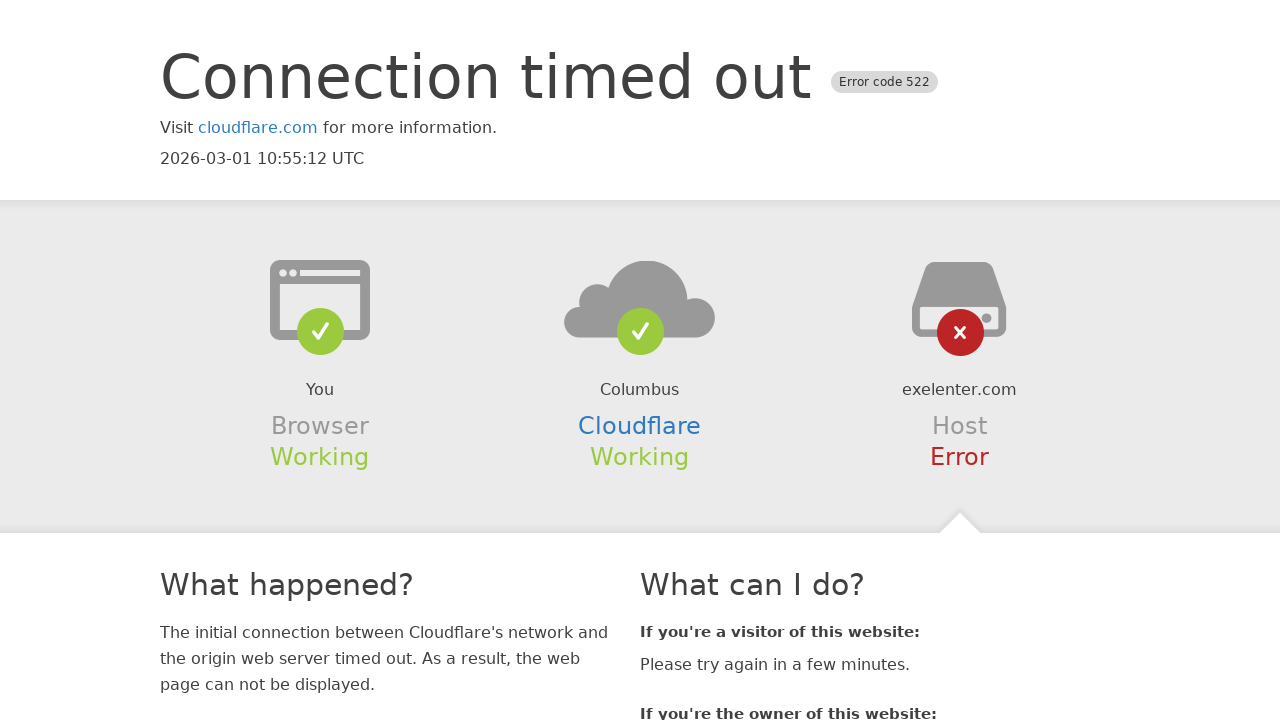

Waited for links to load on the page
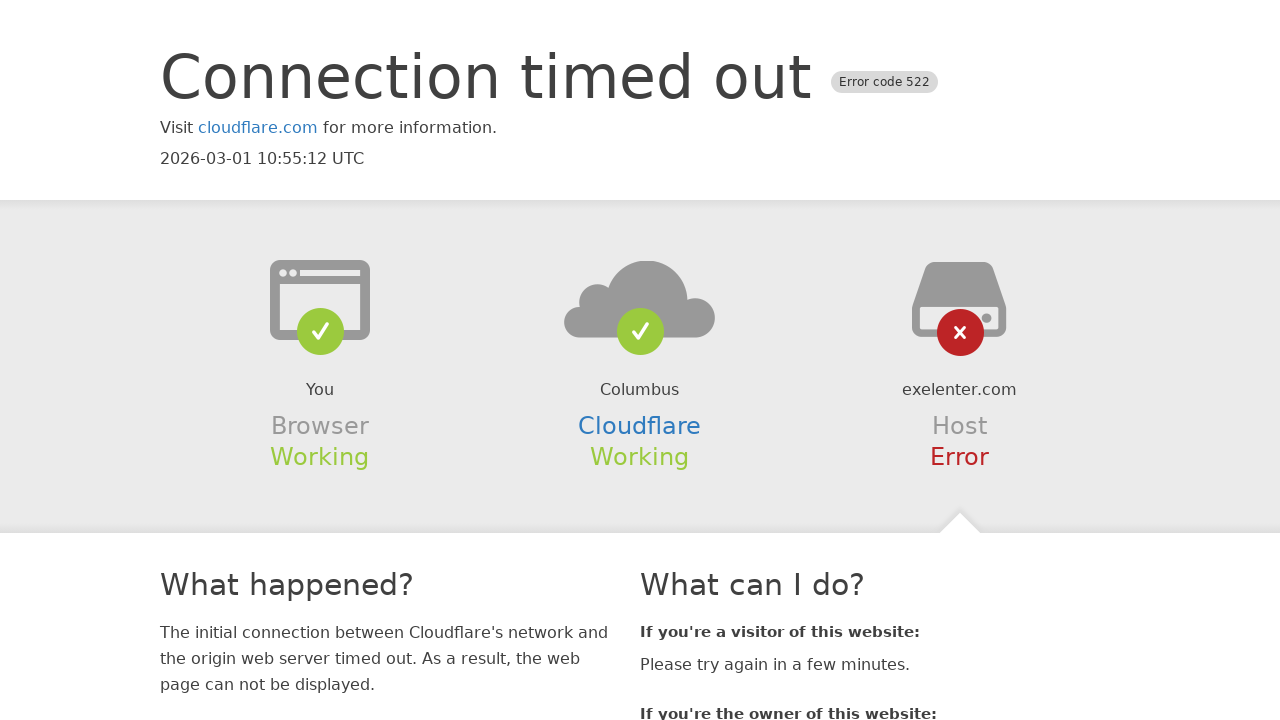

Found 5 links on the page
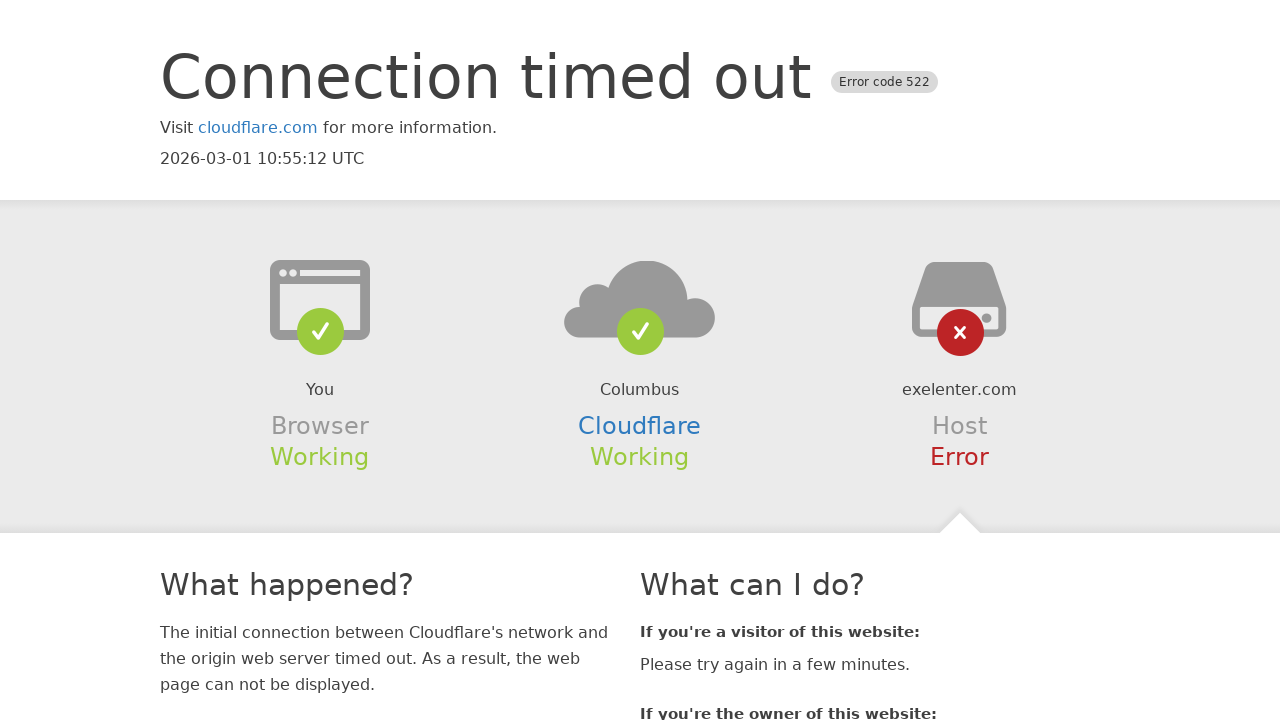

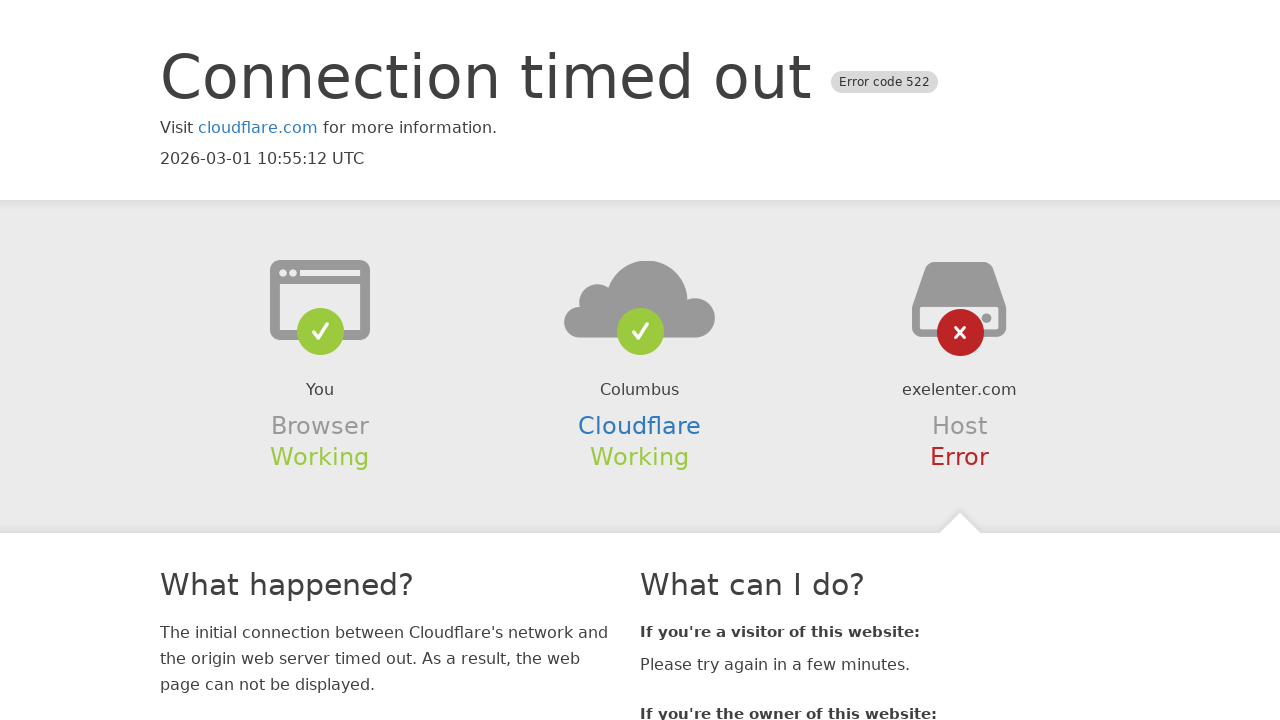